Tests file upload functionality on a Selenium practice page by locating a file input element and uploading a file to it.

Starting URL: https://www.tutorialspoint.com/selenium/practice/selenium_automation_practice.php

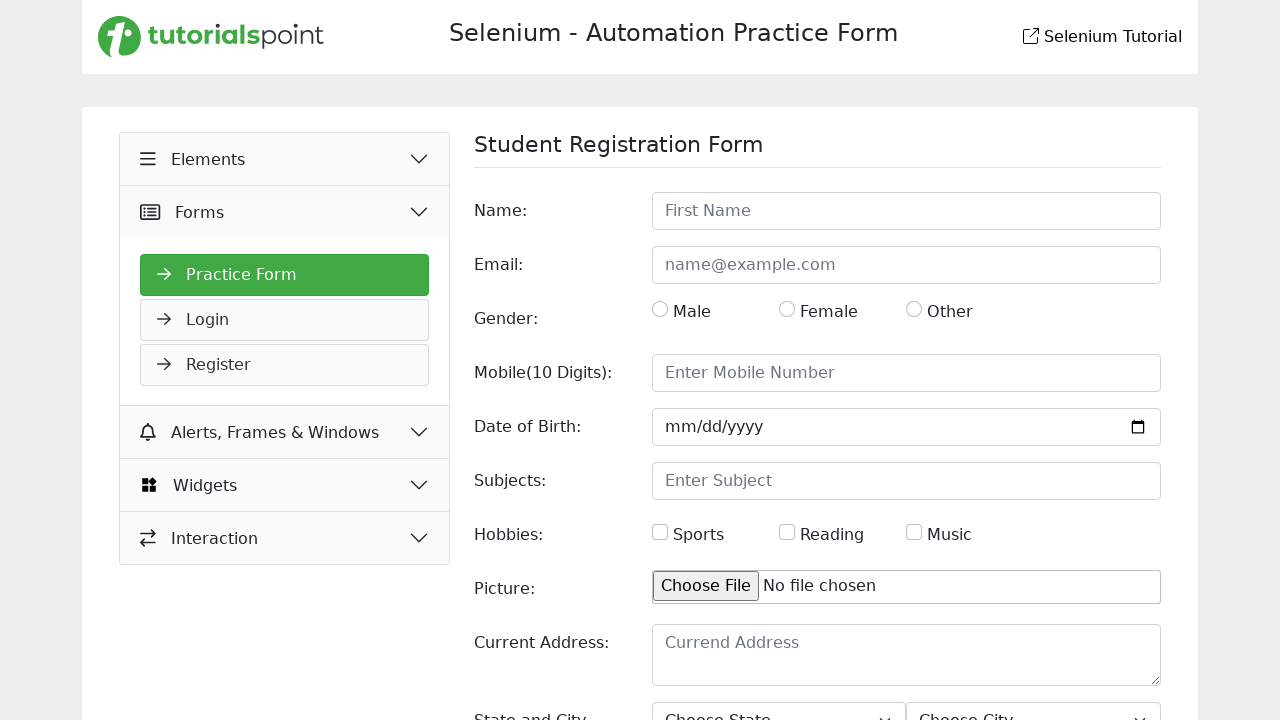

Created temporary test file for upload
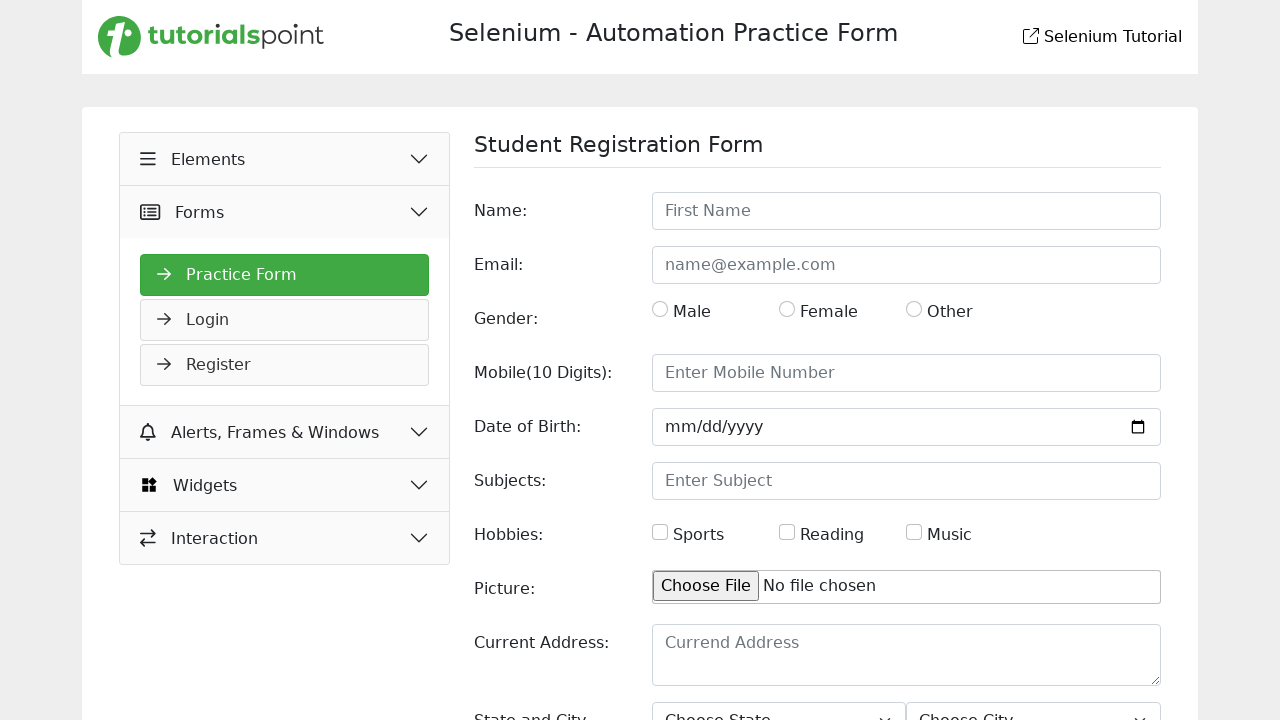

File input element (#picture) is now available
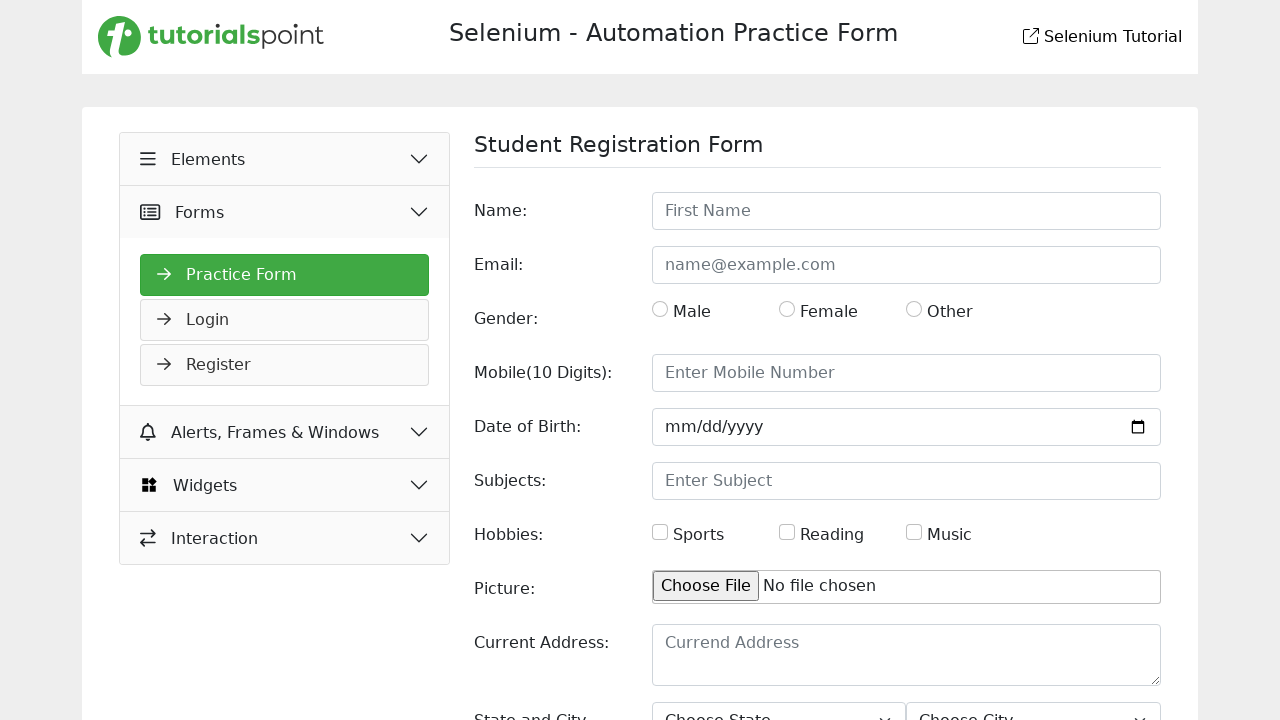

Uploaded test file to file input element
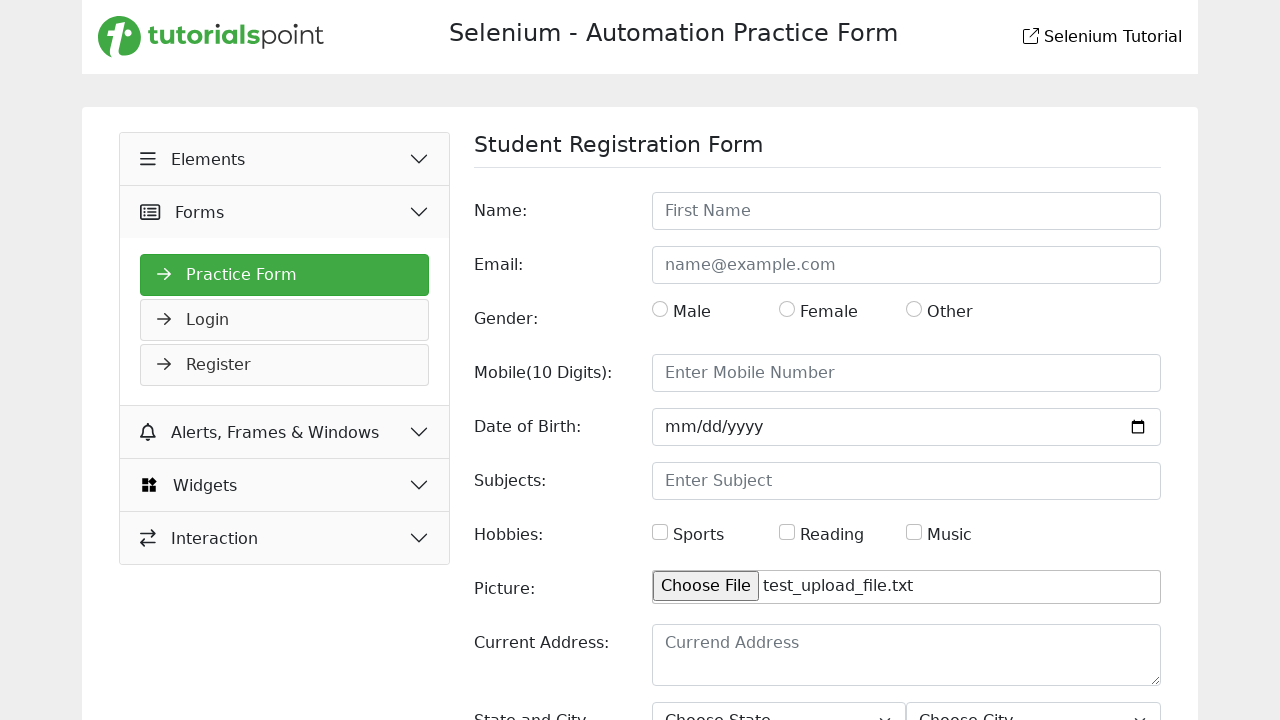

Cleaned up temporary test file
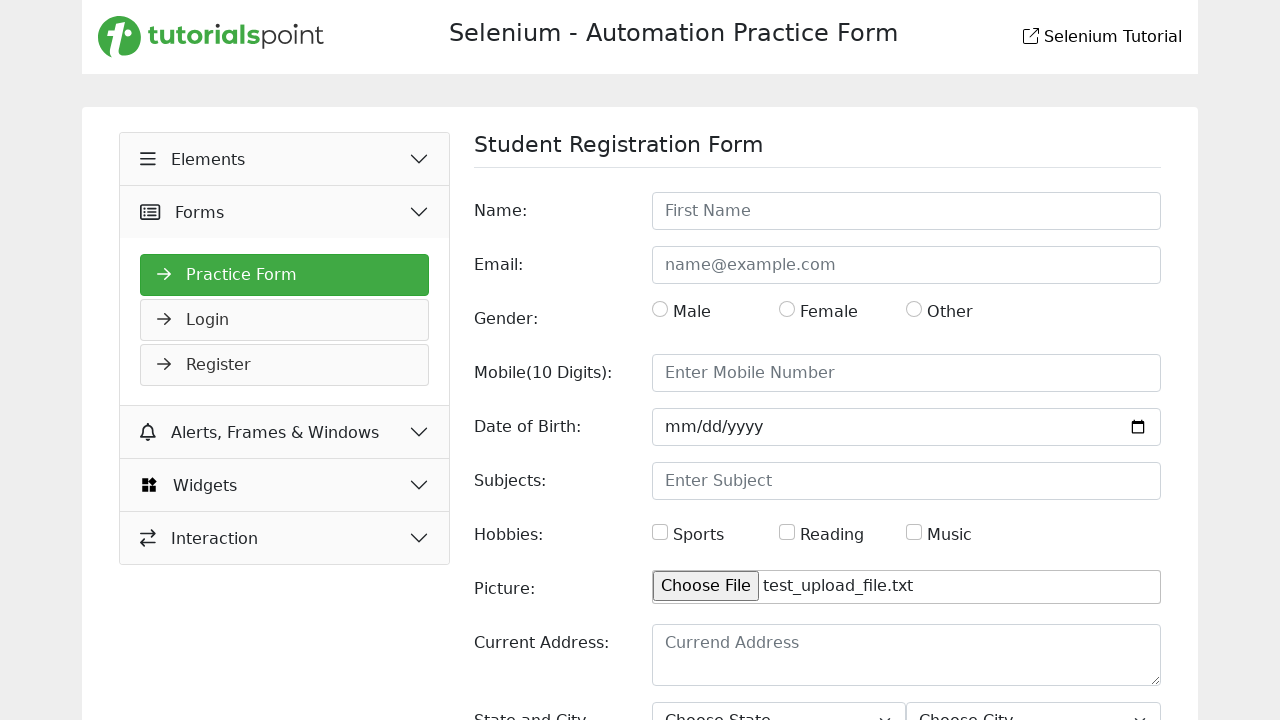

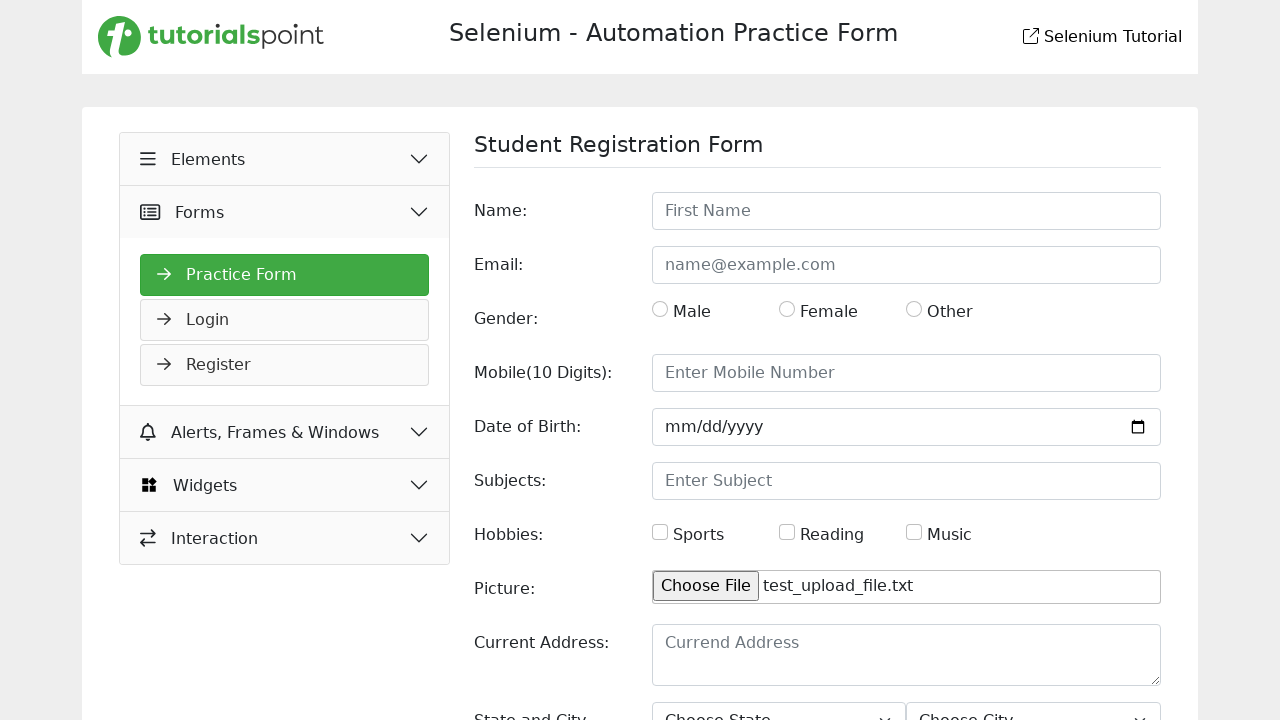